Tests responsive mobile design by setting mobile viewport, opening mobile menu, and closing it with Escape key.

Starting URL: https://danieljoffe.com

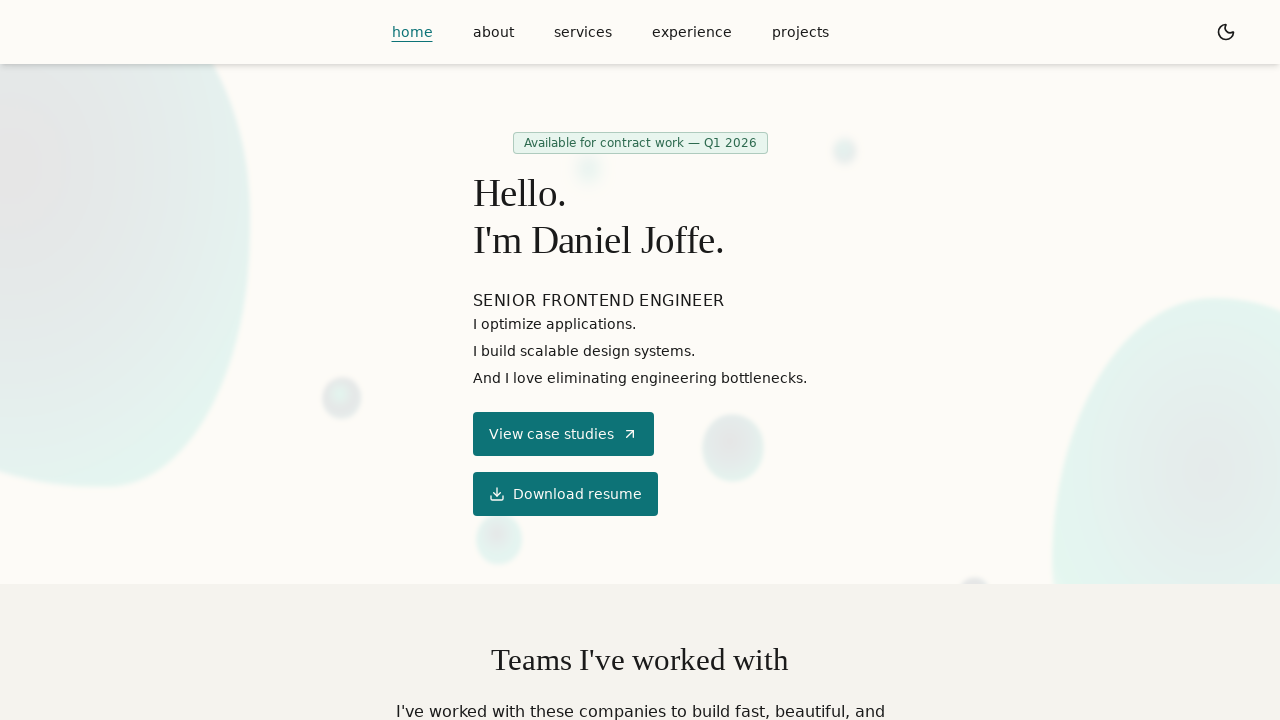

Set viewport to mobile dimensions (375x667)
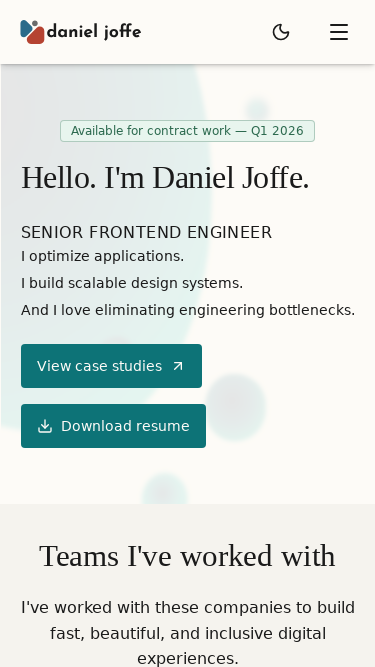

Reloaded page with mobile viewport
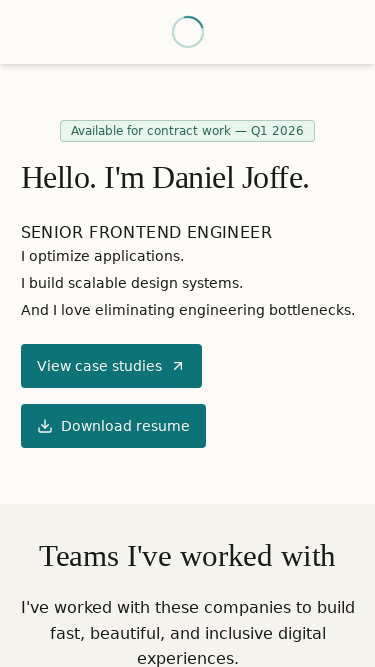

Mobile navigation button became visible
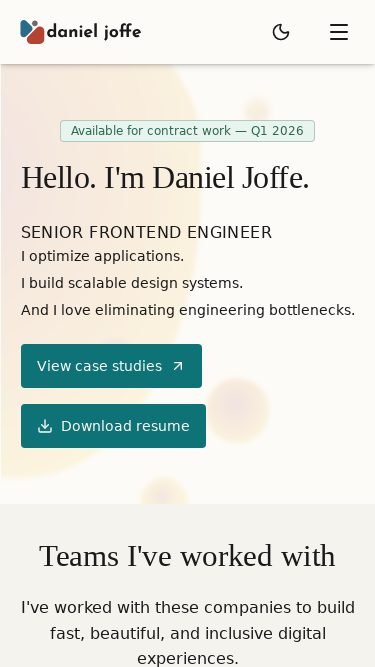

Clicked mobile navigation button to open menu at (339, 32) on [aria-label="Open menu"]
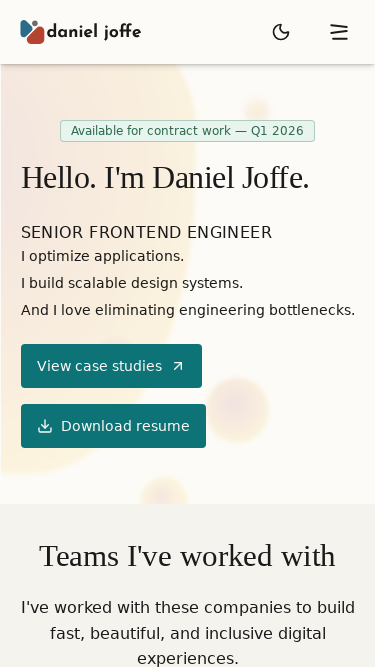

Mobile menu opened and close button became visible
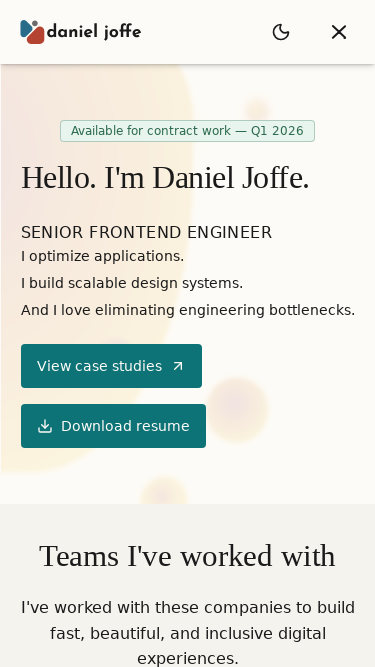

Pressed Escape key to close mobile menu
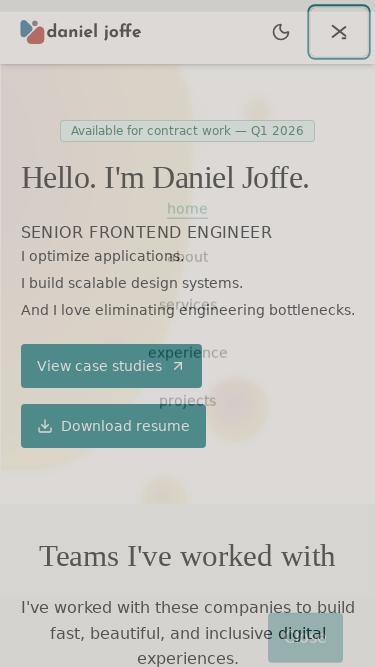

Mobile menu closed and open button is visible again
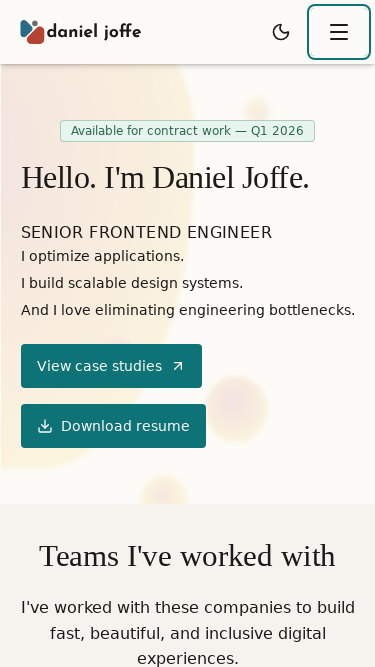

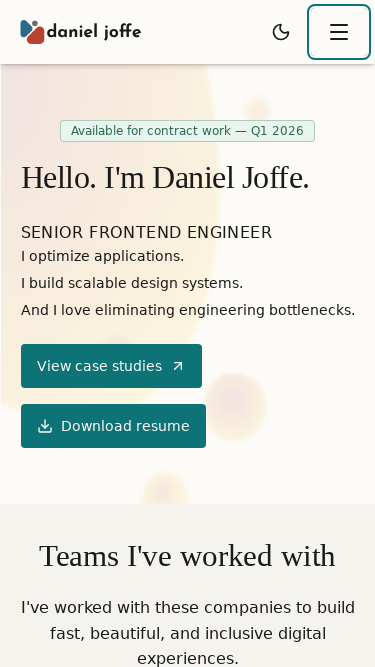